Tests interaction with an SVG map of India by finding all states and clicking on Kerala

Starting URL: https://www.amcharts.com/svg-maps/?map=india

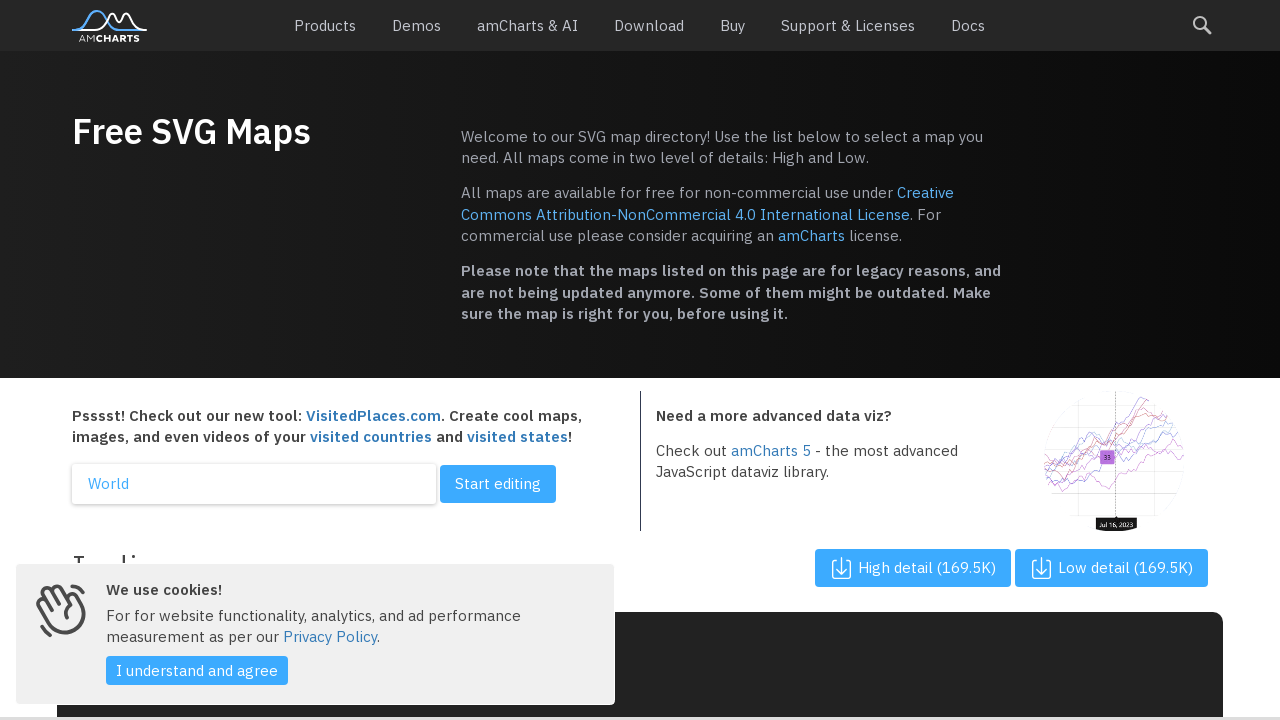

Navigated to amCharts India SVG map
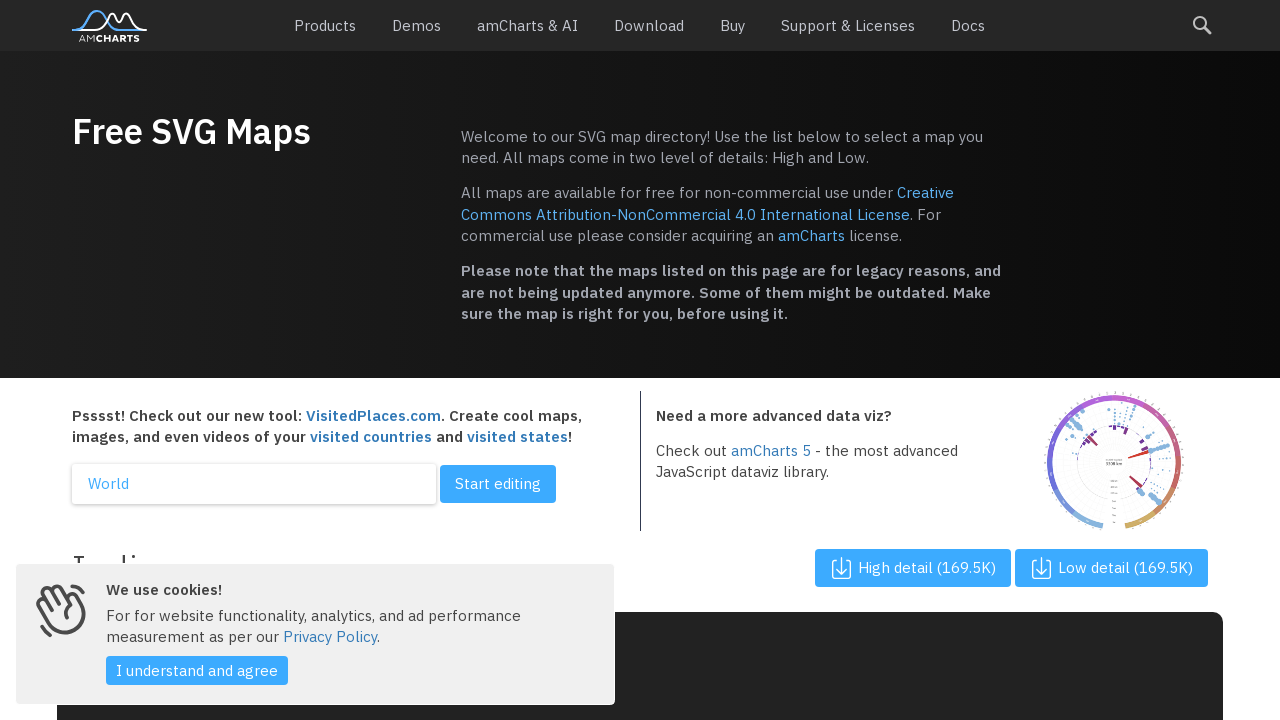

Found all state paths in SVG map of India
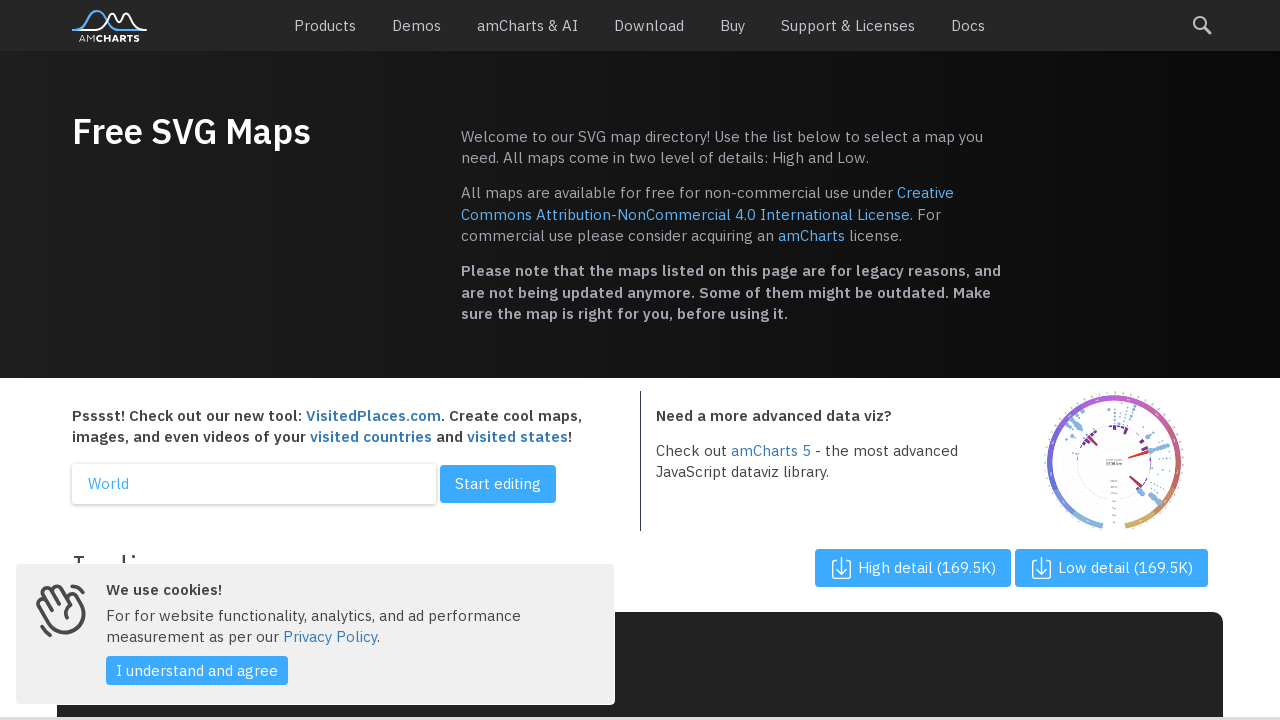

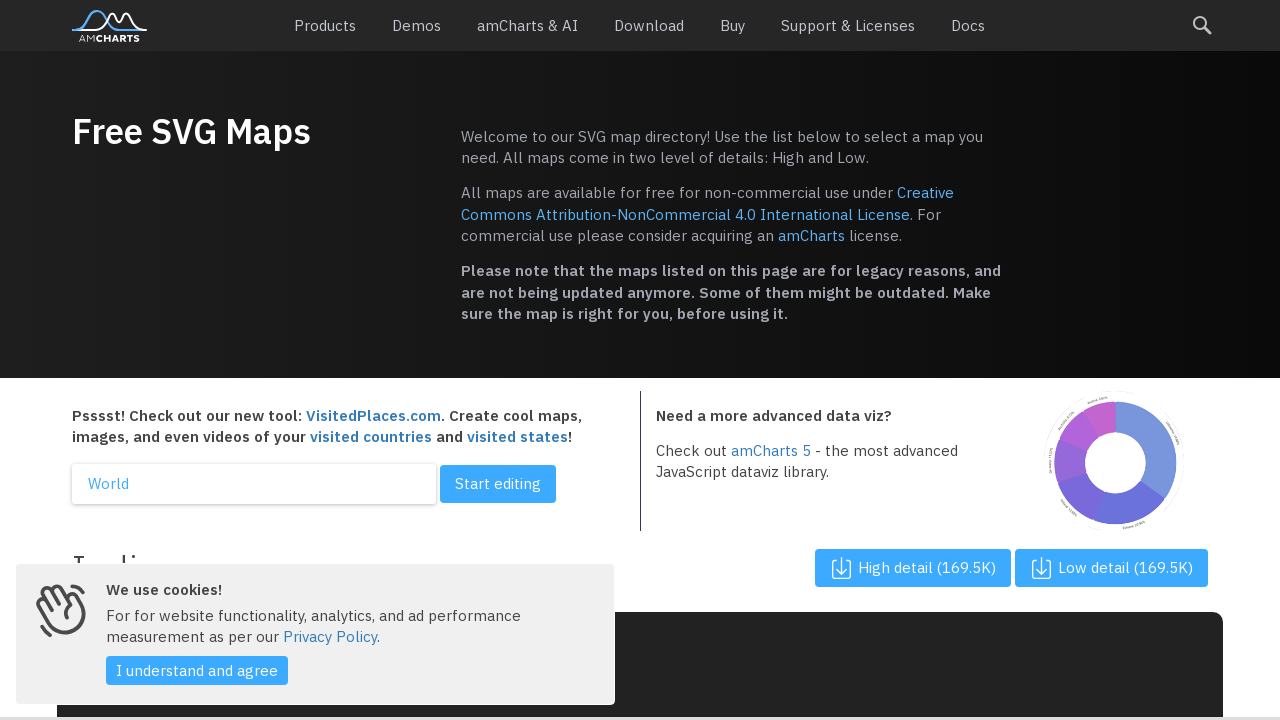